Fills out a contact form with first name, last name, and email fields, then submits the form

Starting URL: http://secure-retreat-92358.herokuapp.com/

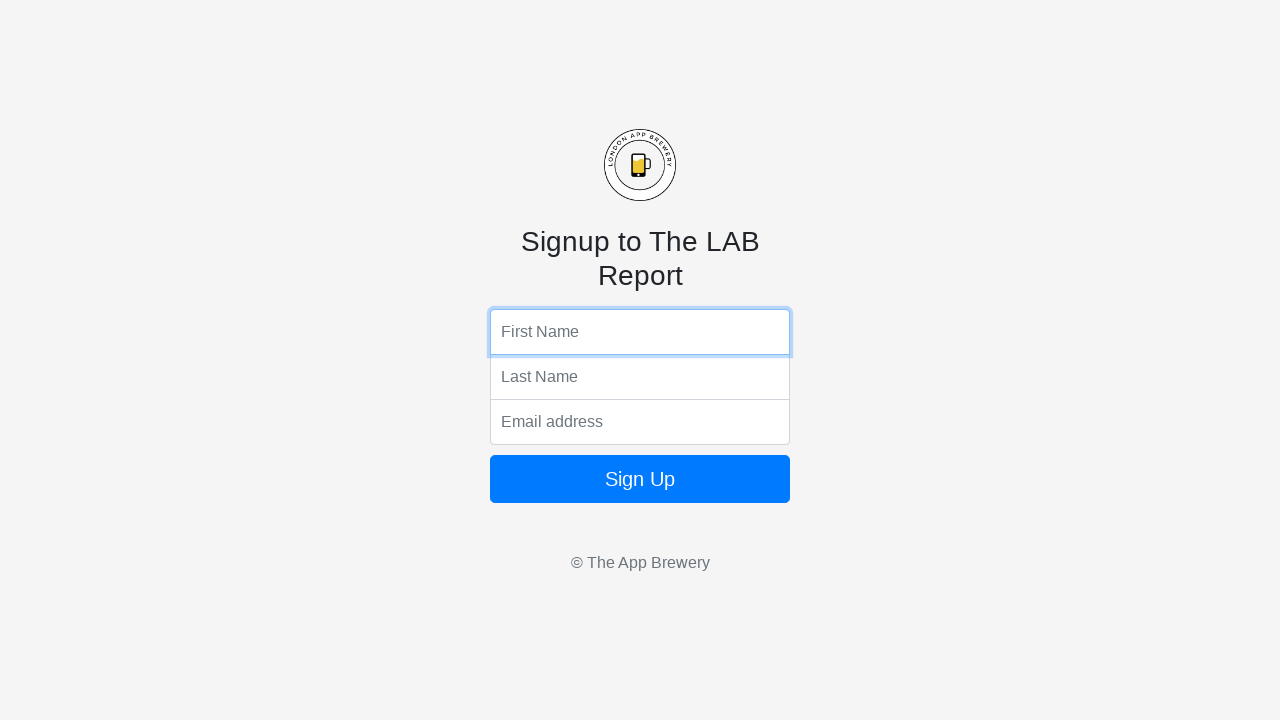

Filled first name field with 'John' on input[name='fName']
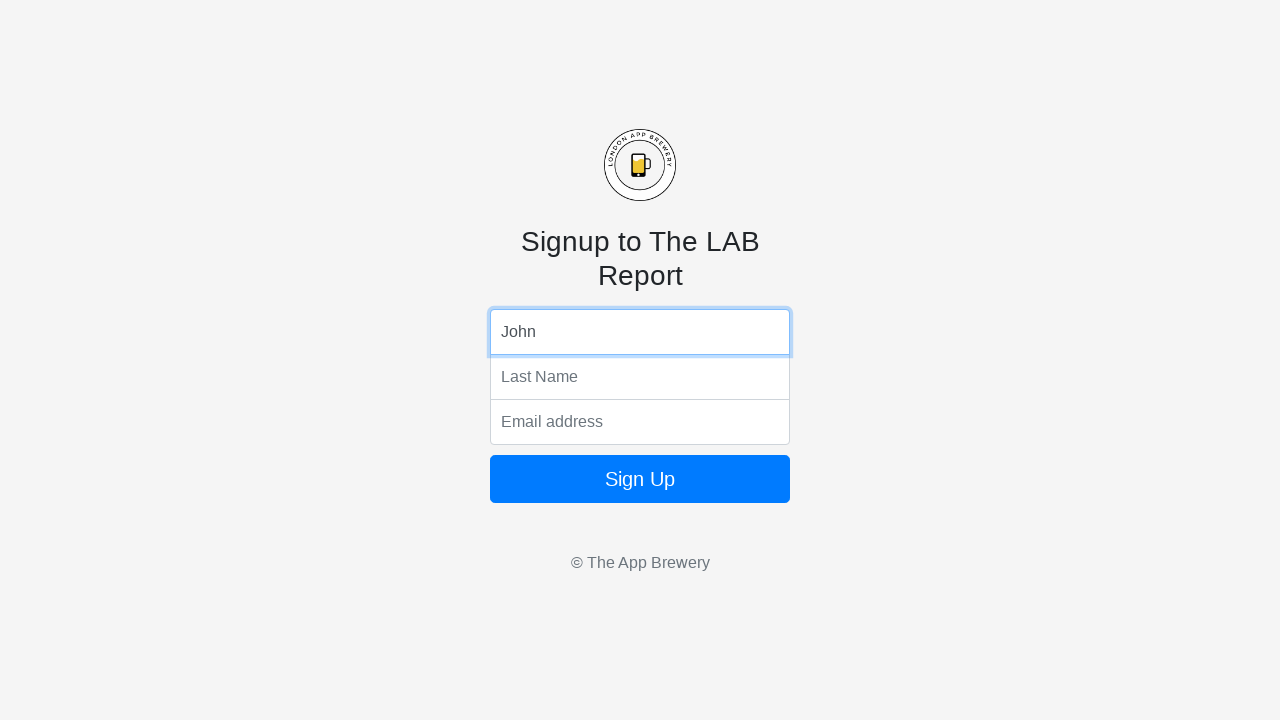

Filled last name field with 'Smith' on input[name='lName']
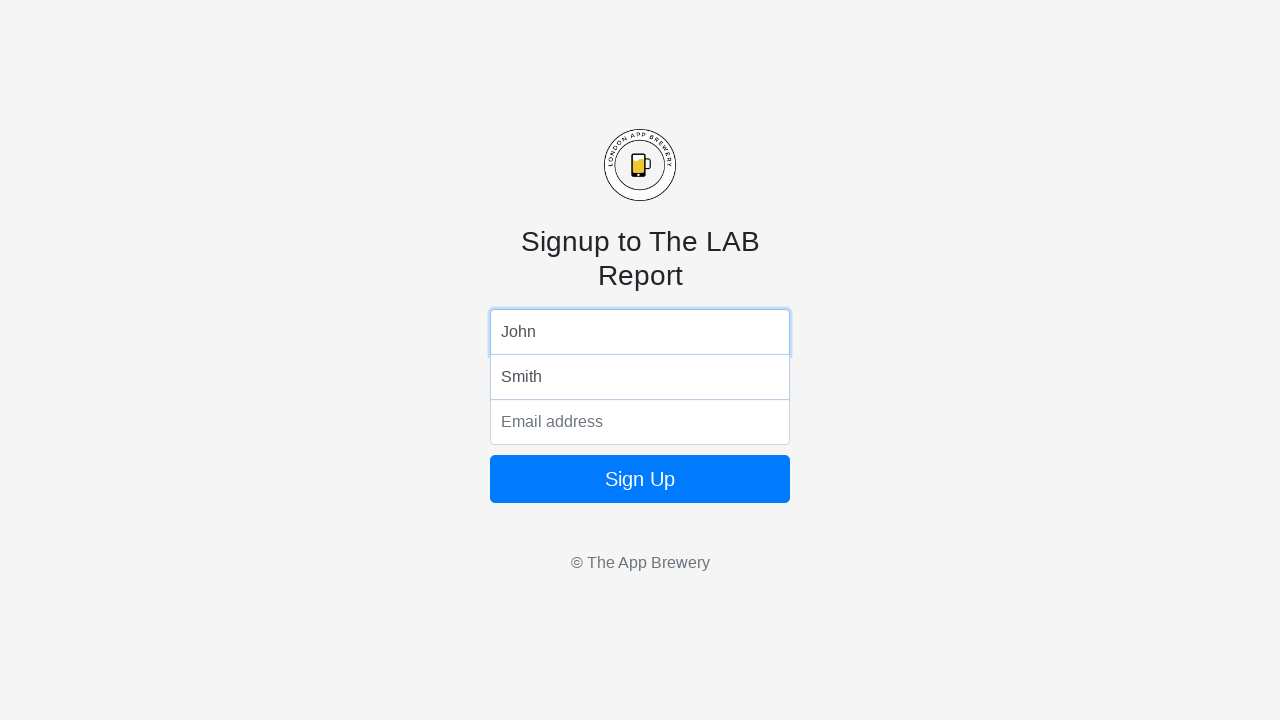

Filled email field with 'john.smith@example.com' on .bottom
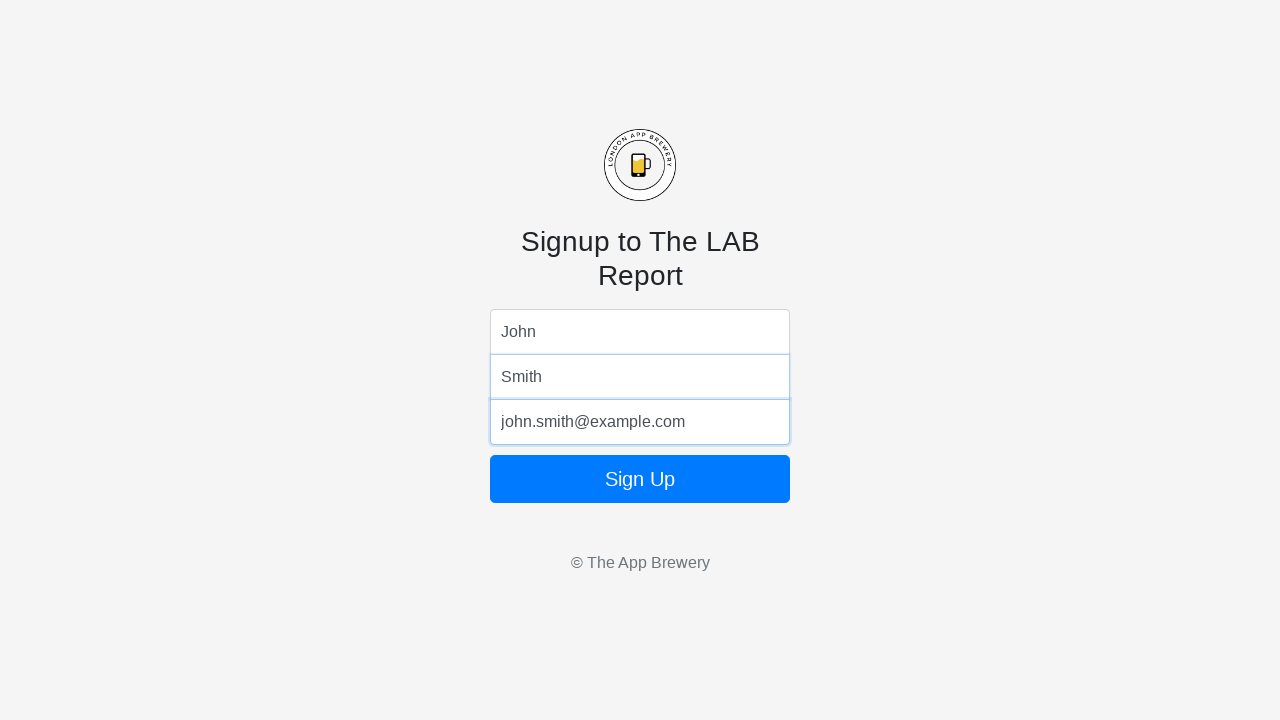

Clicked submit button to submit the contact form at (640, 479) on .btn-primary
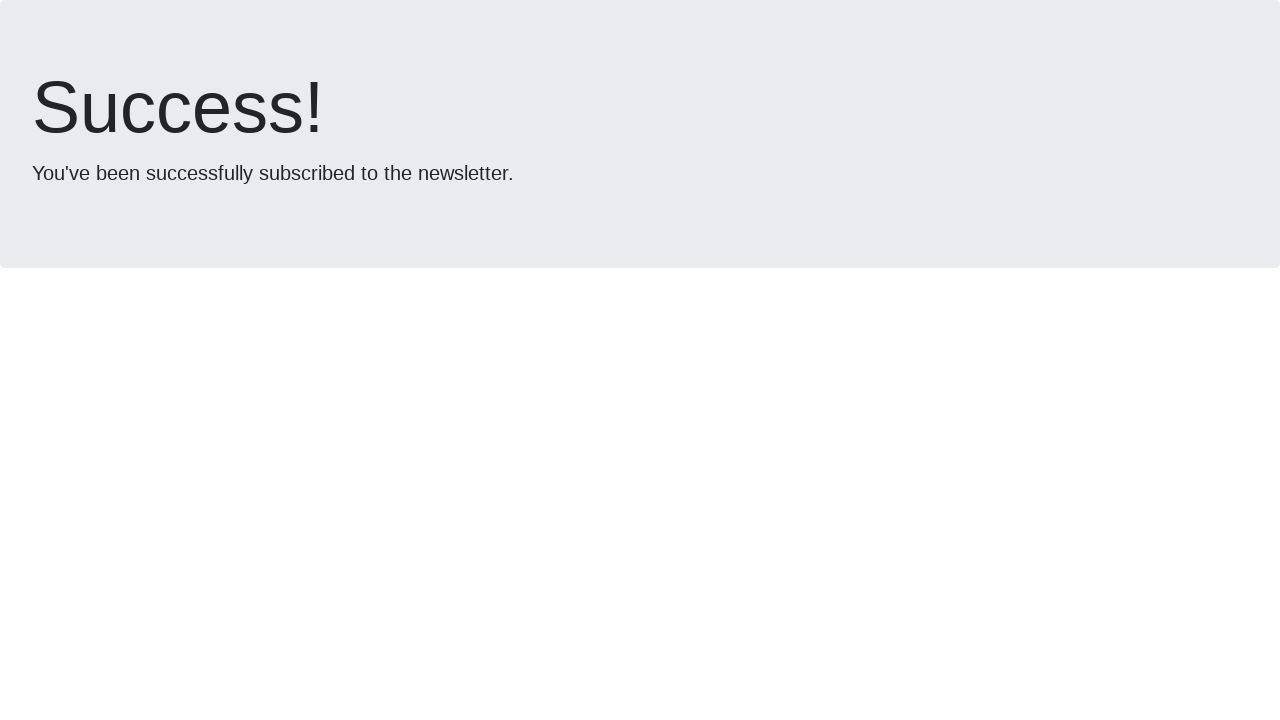

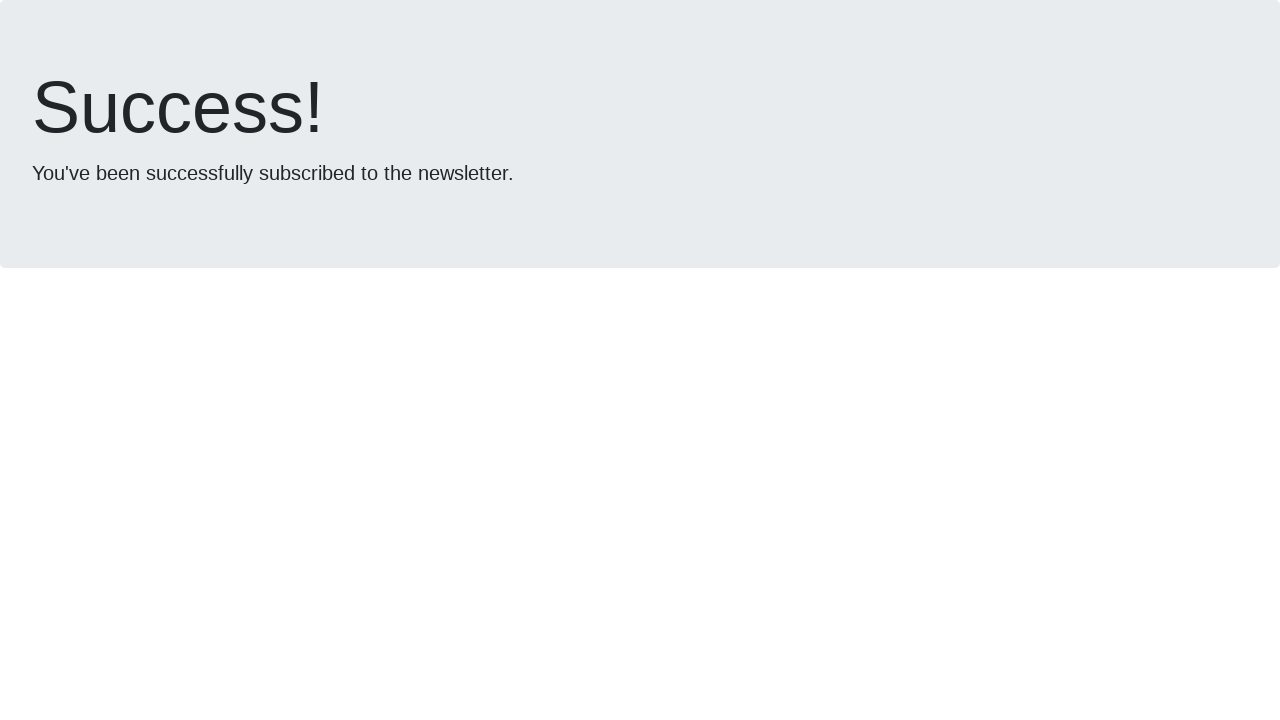